Tests jQuery UI autocomplete functionality by typing partial text and selecting a matching option from the dropdown suggestions

Starting URL: https://jqueryui.com/autocomplete/

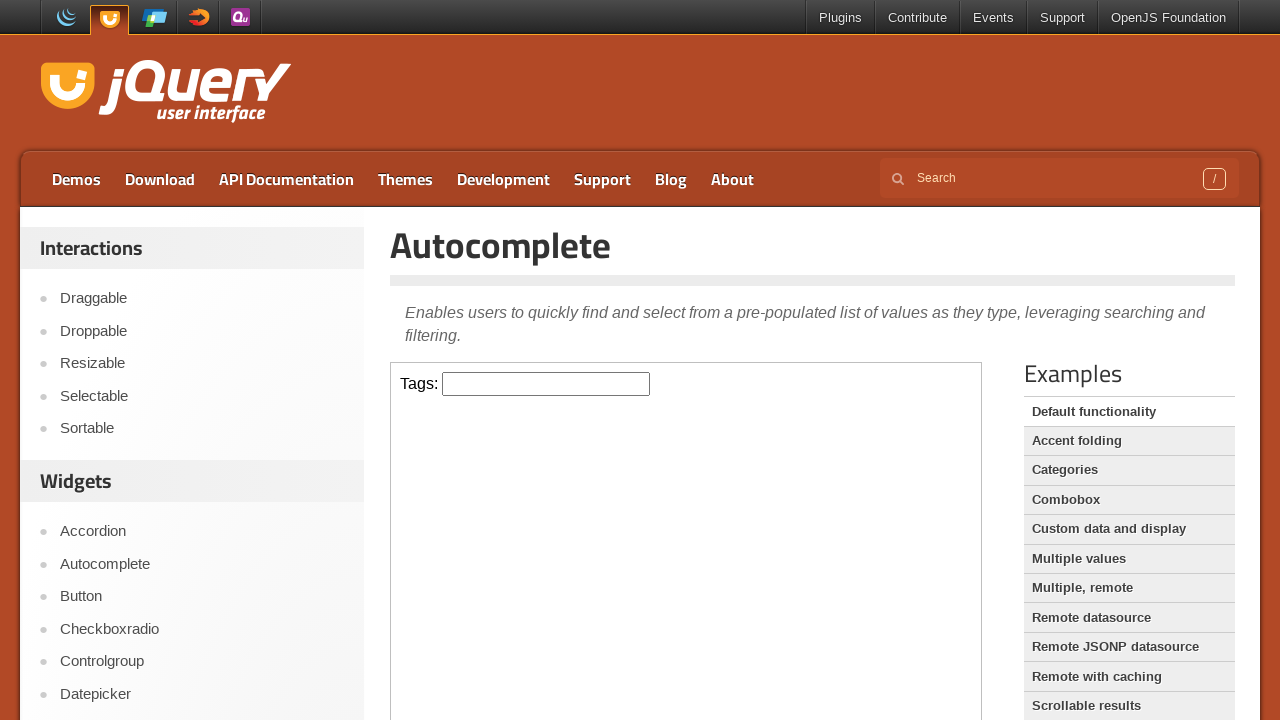

Located the demo iframe
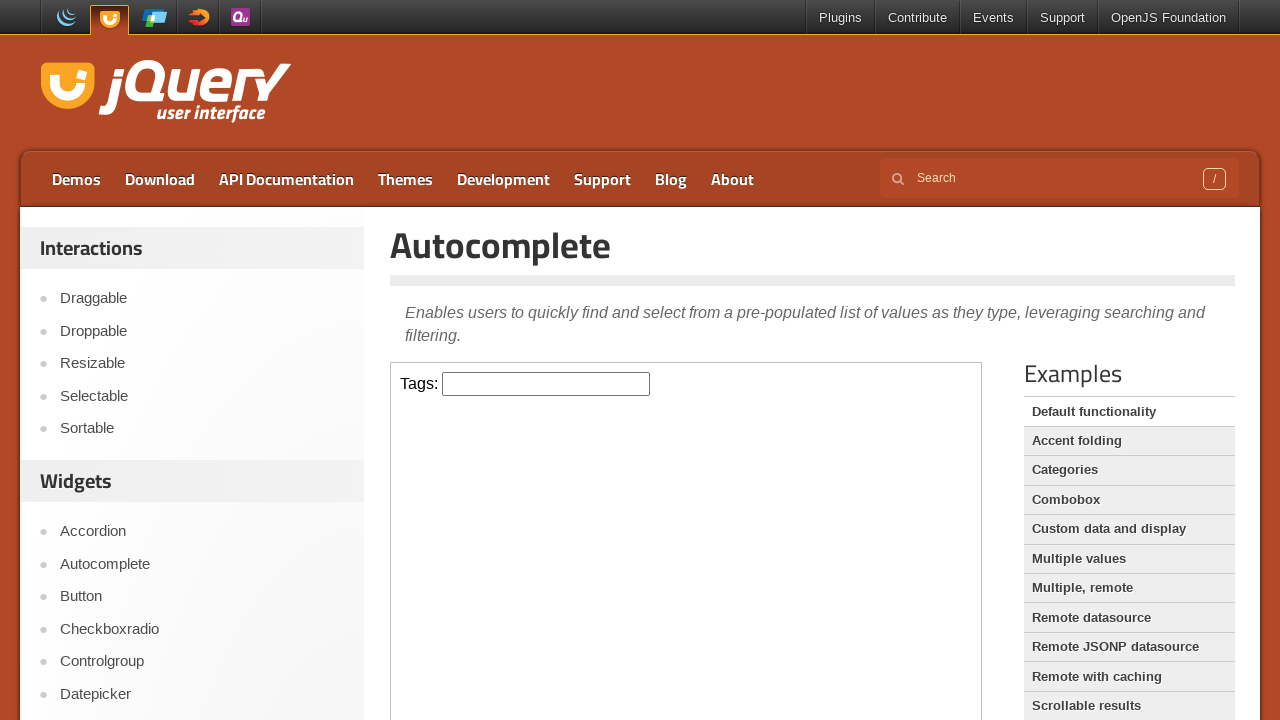

Typed 'as' into the autocomplete input field on .demo-frame >> internal:control=enter-frame >> #tags
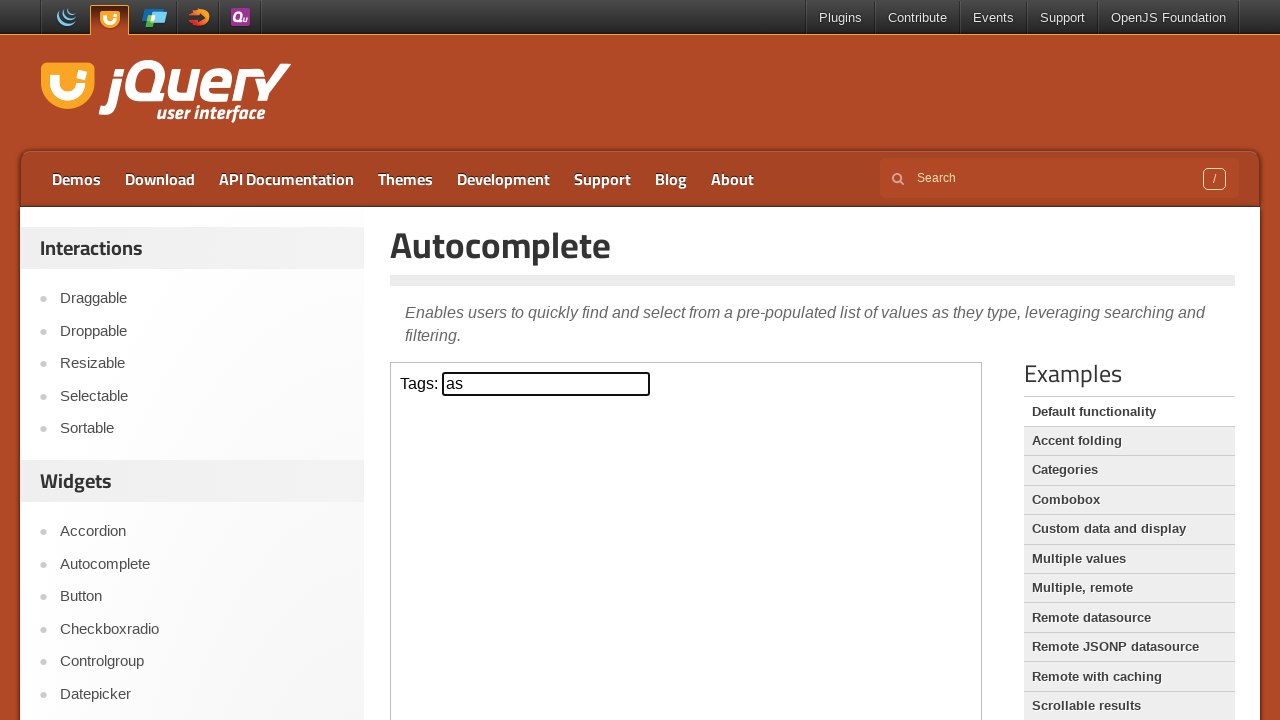

Autocomplete suggestions dropdown appeared
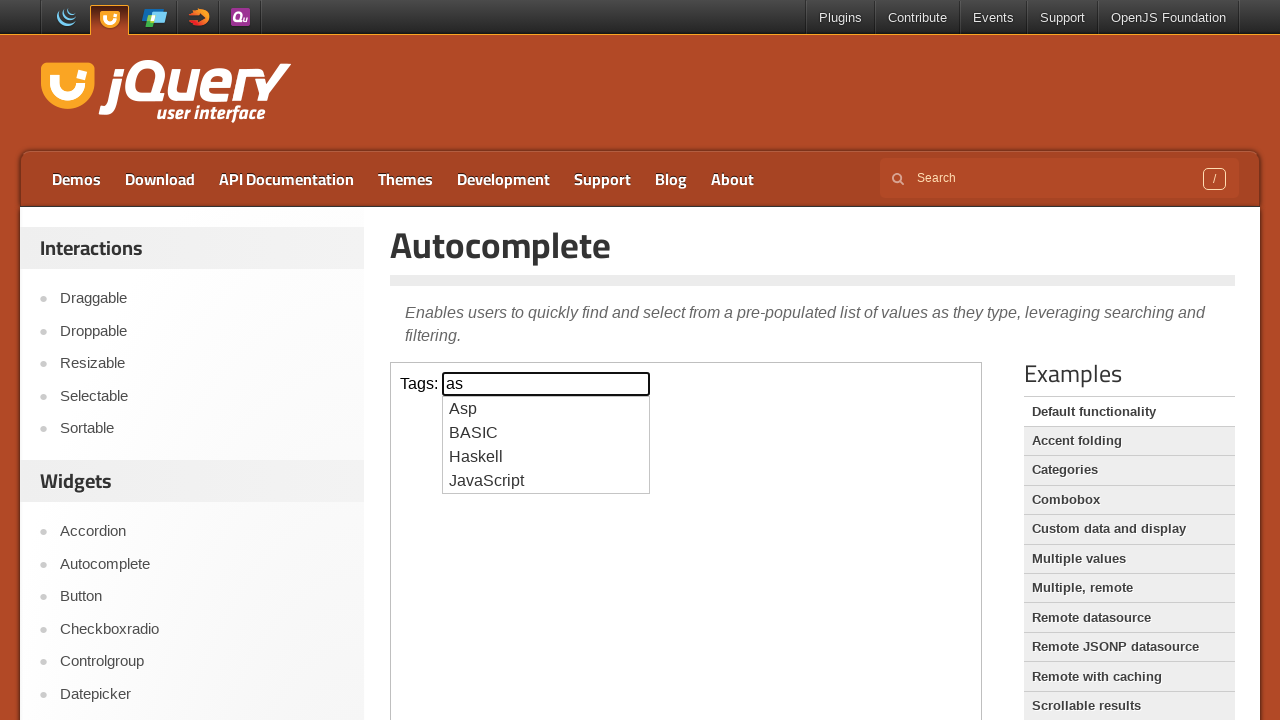

Retrieved all autocomplete suggestion items
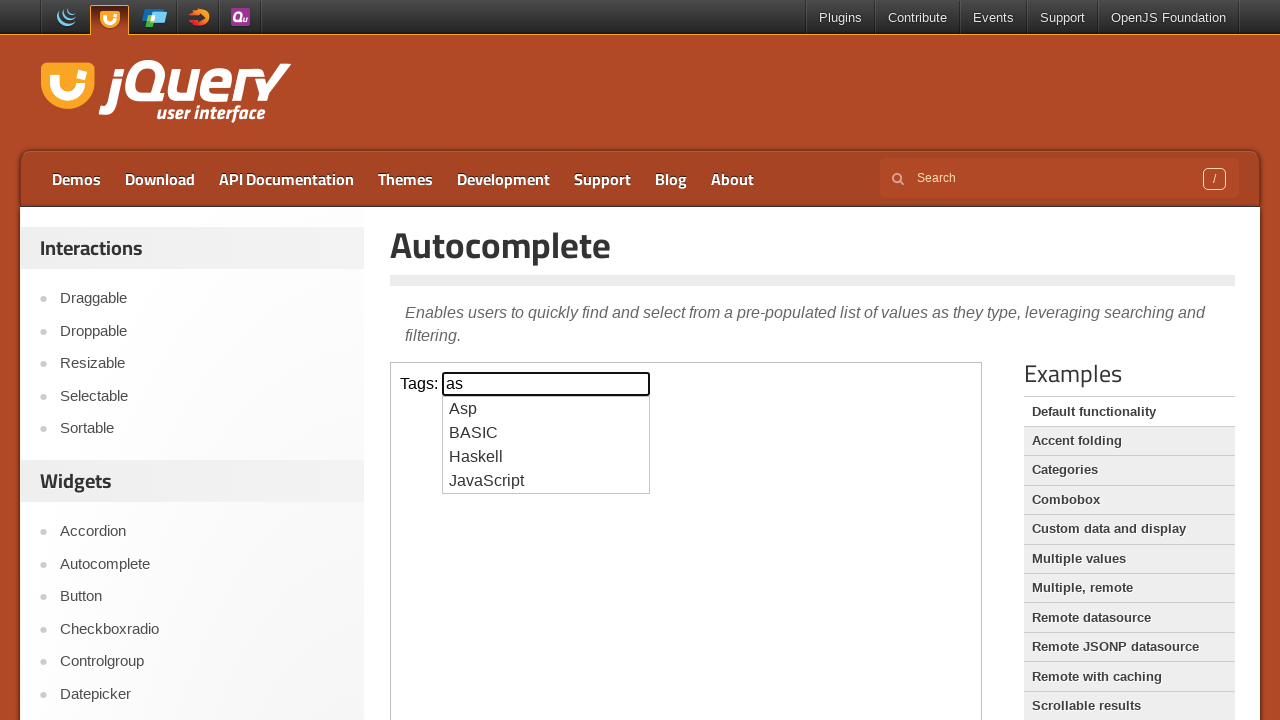

Clicked on 'JavaScript' option from autocomplete suggestions at (546, 481) on .demo-frame >> internal:control=enter-frame >> ul#ui-id-1 > li >> nth=3
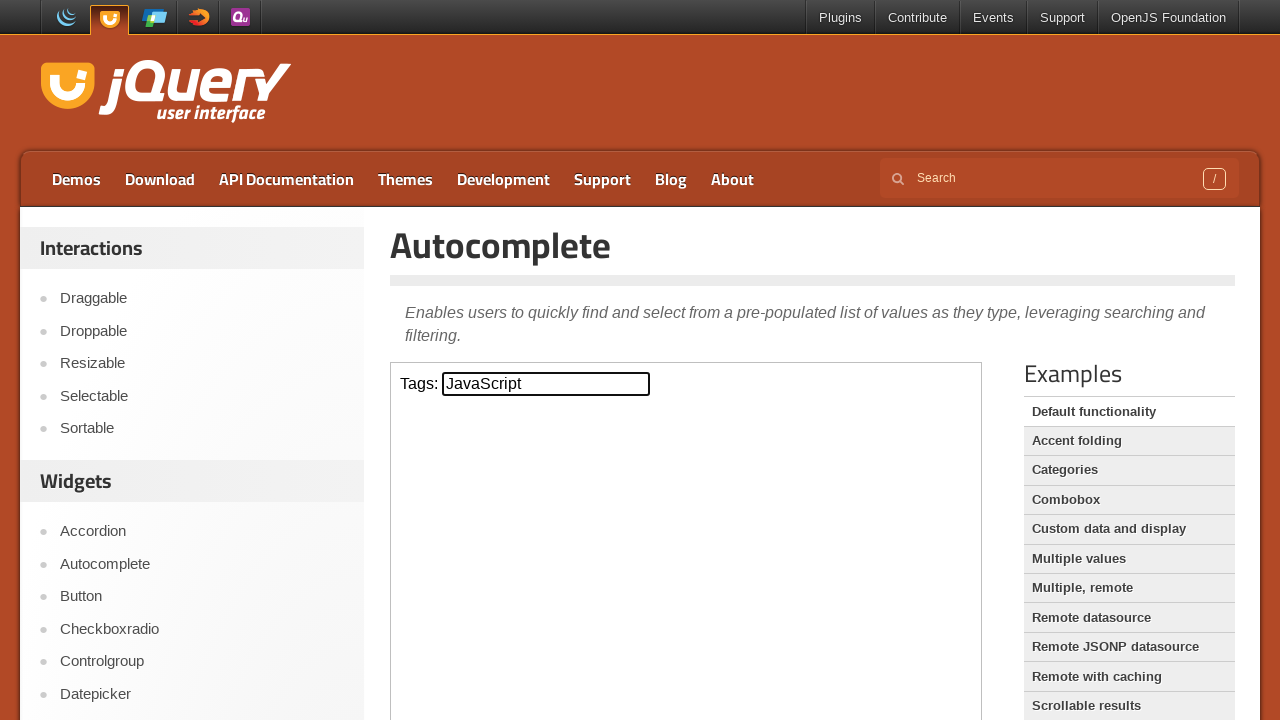

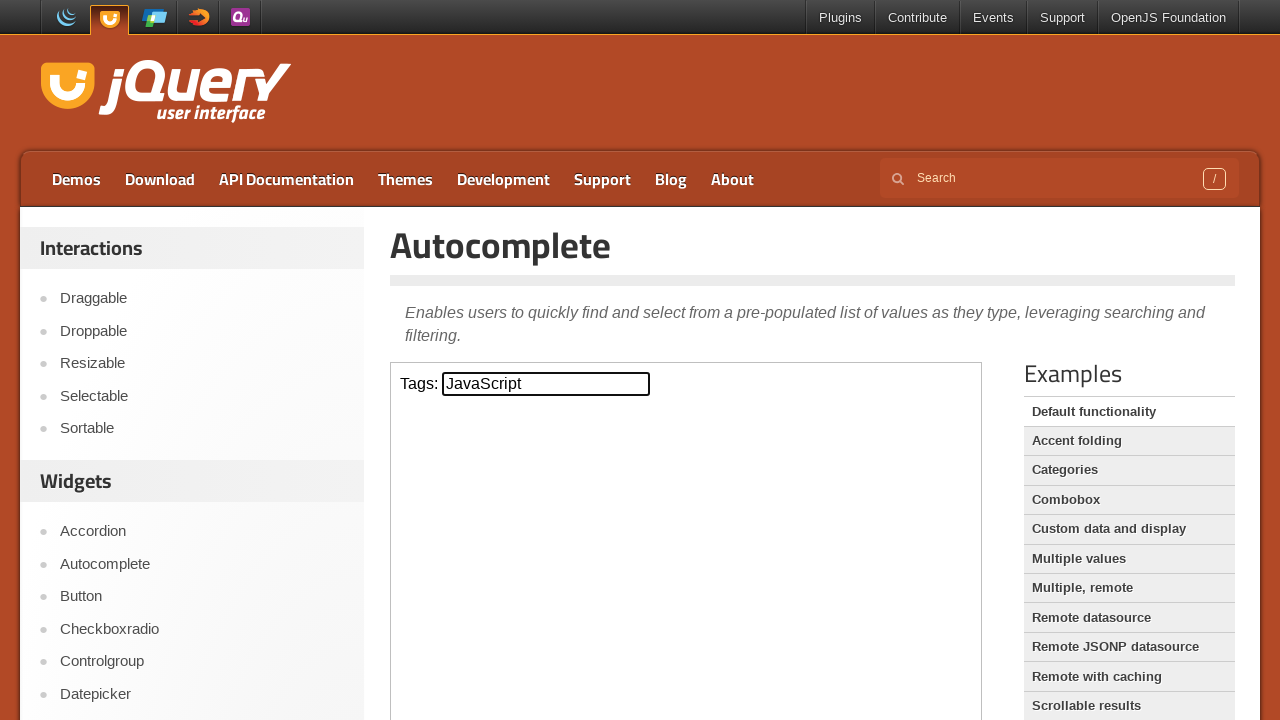